Tests finding an element that becomes visible after clicking a start button on a dynamic loading page

Starting URL: http://the-internet.herokuapp.com/dynamic_loading/1

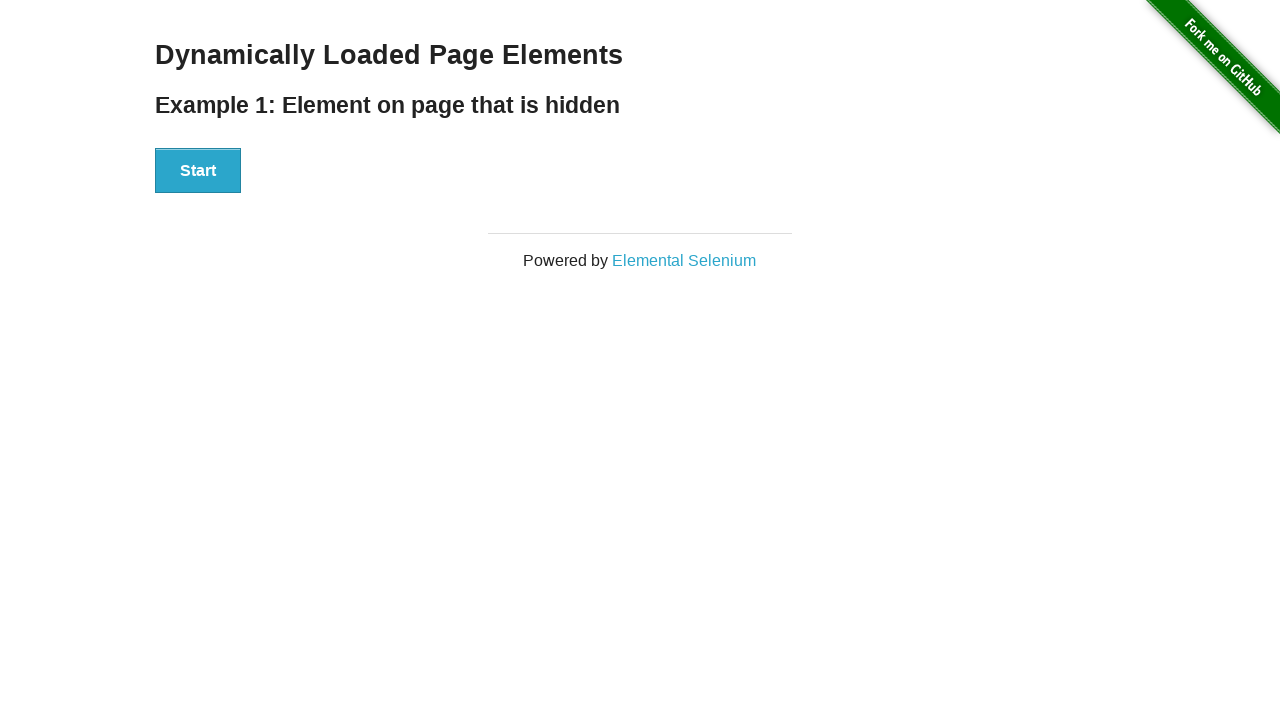

Clicked start button to trigger dynamic loading at (198, 171) on #start button
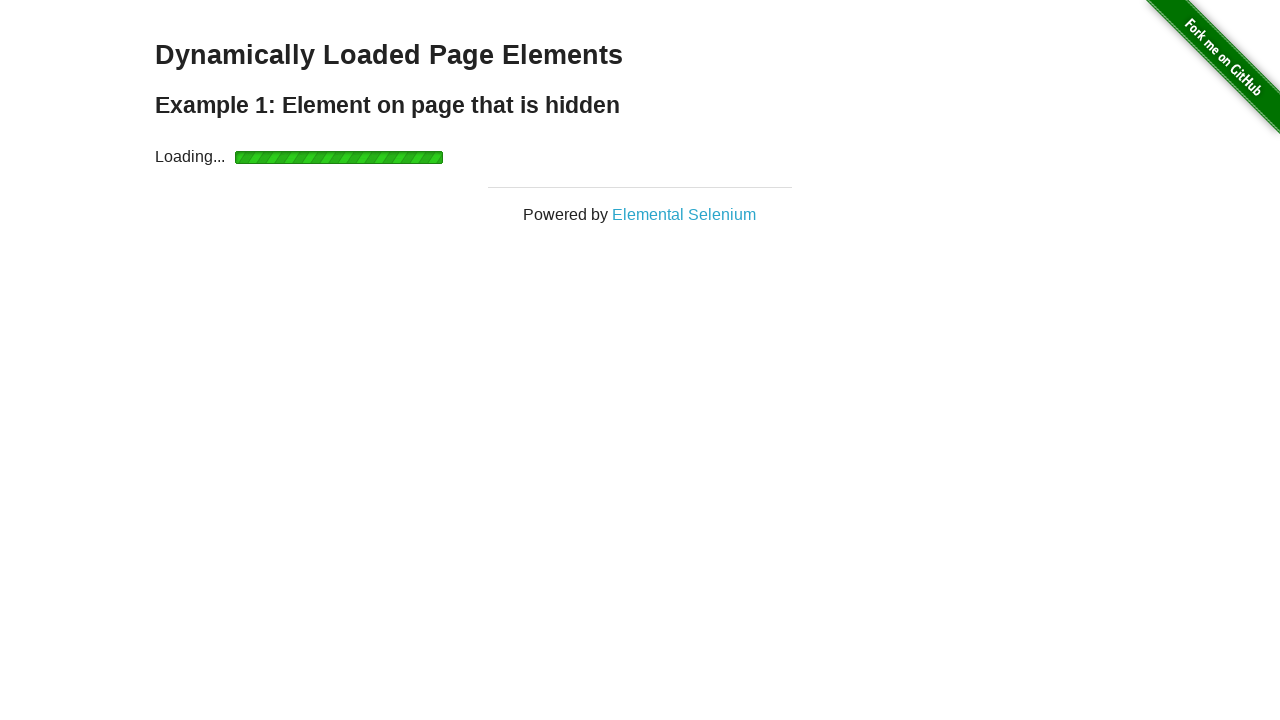

Waited for 'Hello World' label to become visible
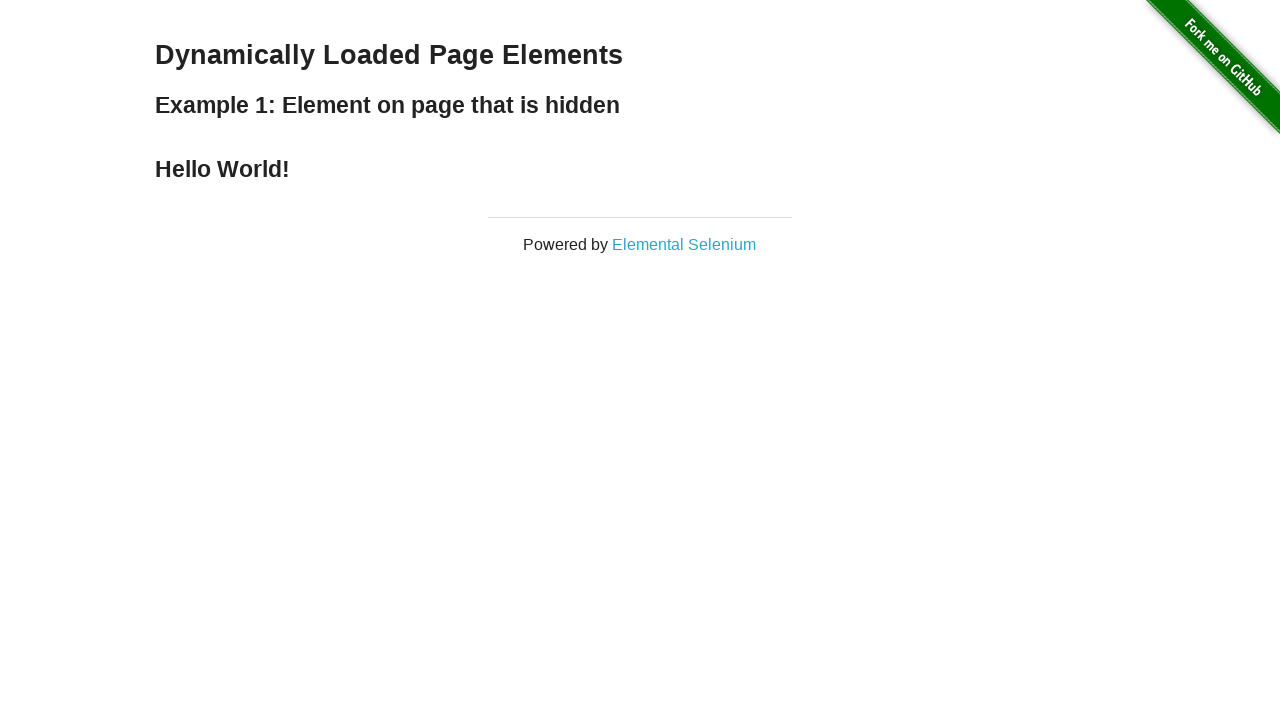

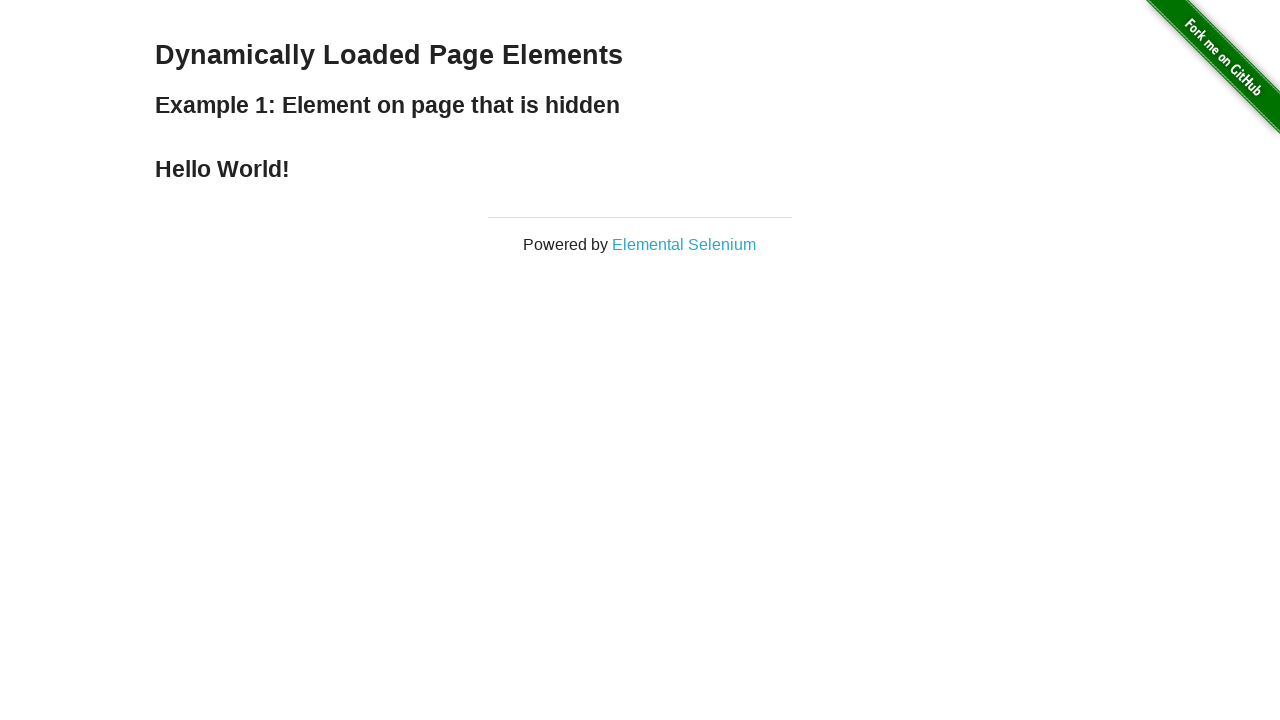